Tests checkbox functionality by clicking checkboxes and verifying the result message

Starting URL: https://kristinek.github.io/site/examples/actions

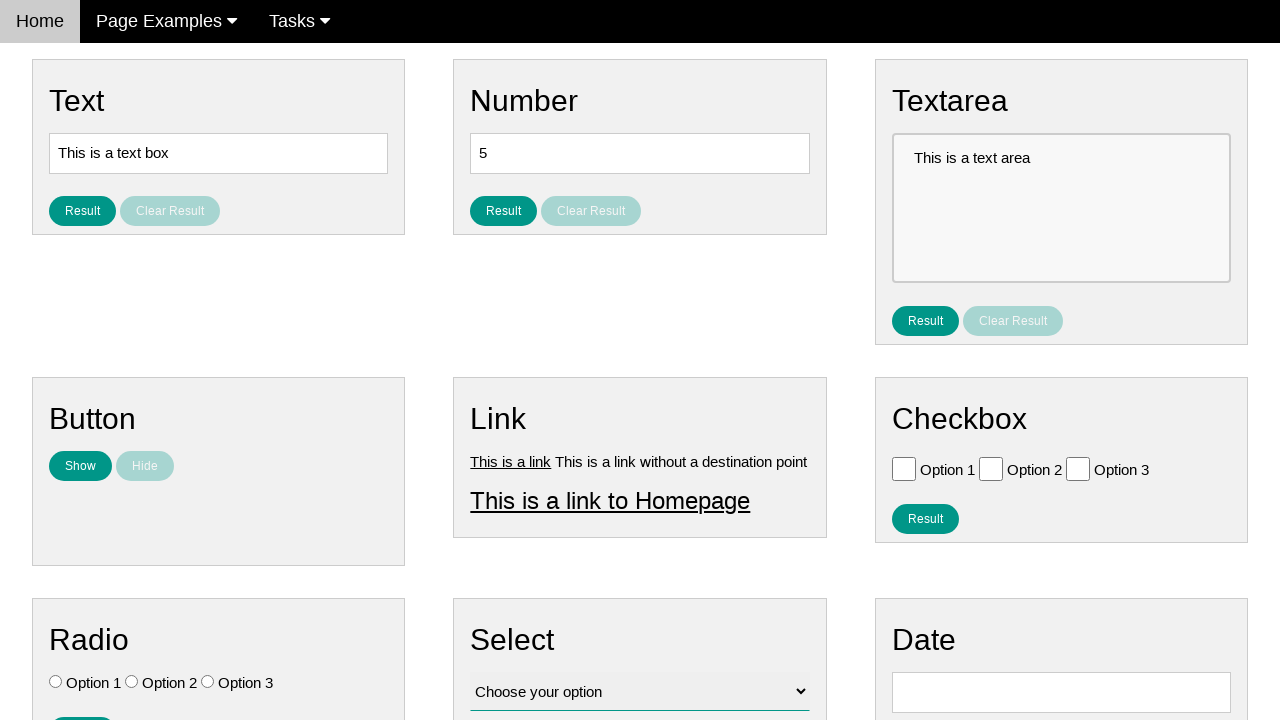

Clicked checkbox with value 'Option 1' at (904, 468) on [value='Option 1']
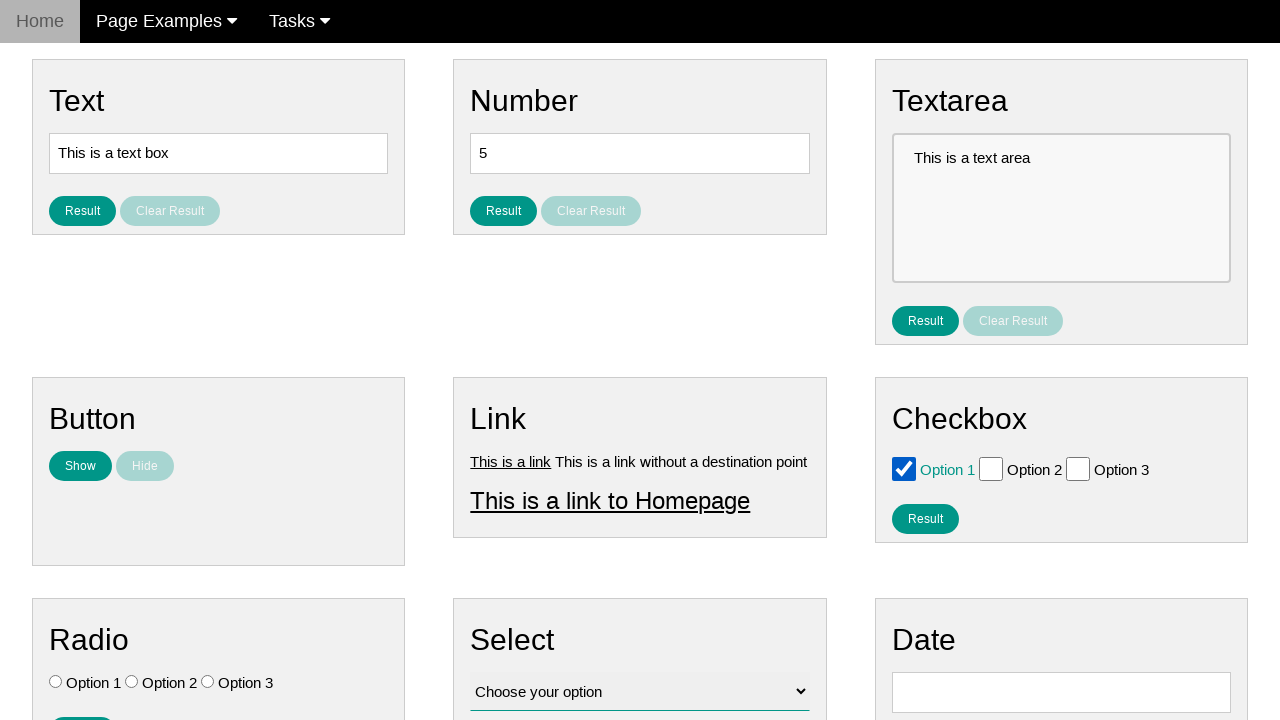

Clicked checkbox with value 'Option 2' at (991, 468) on [value='Option 2']
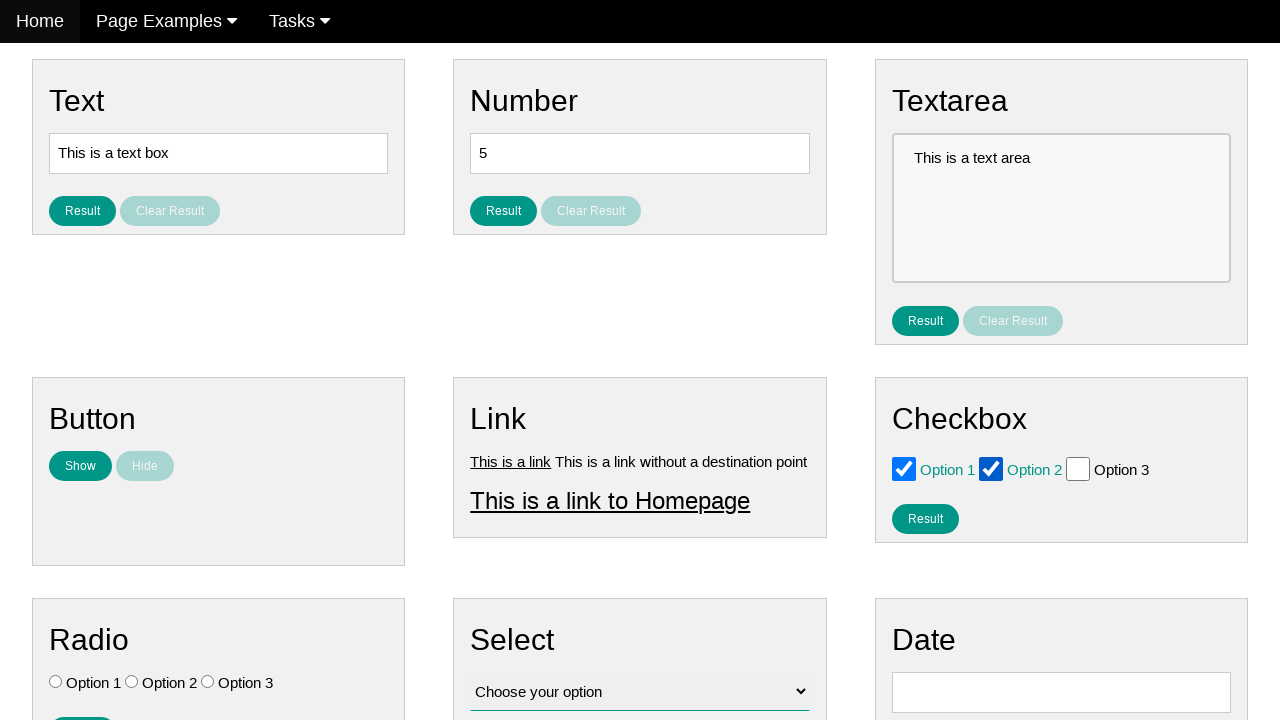

Clicked the result checkbox button at (925, 518) on #result_button_checkbox
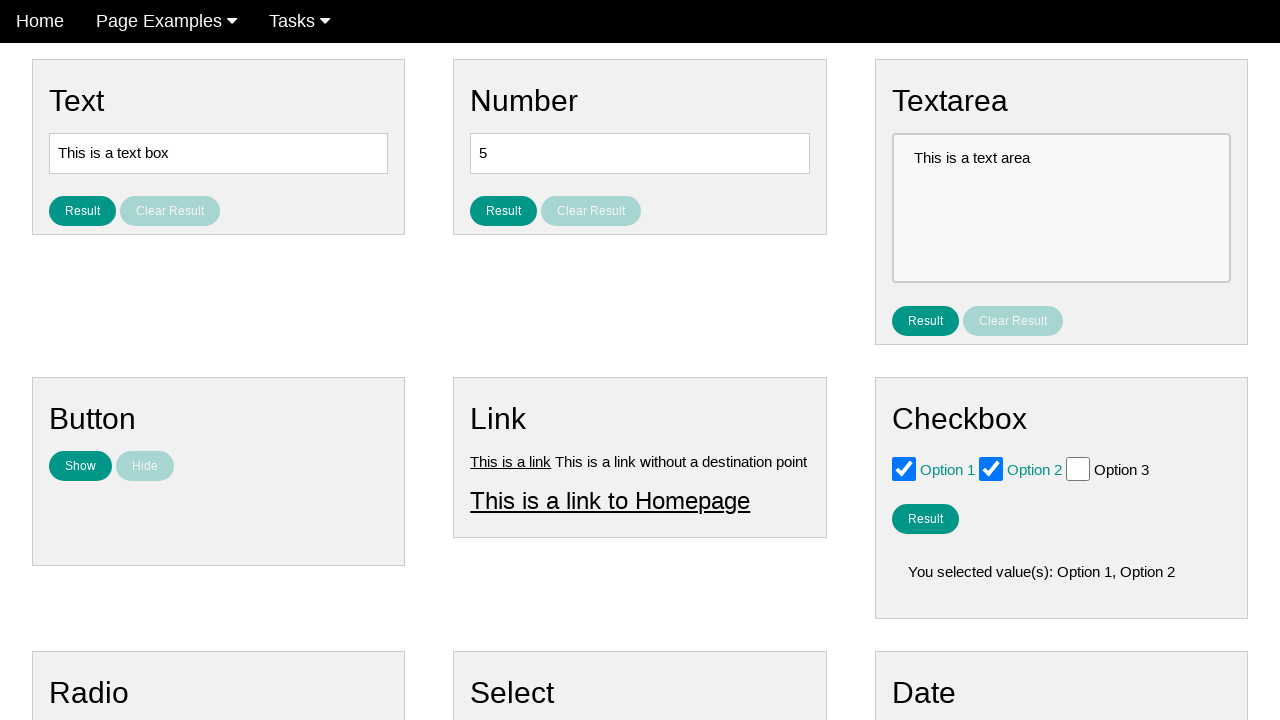

Checkbox result message is displayed
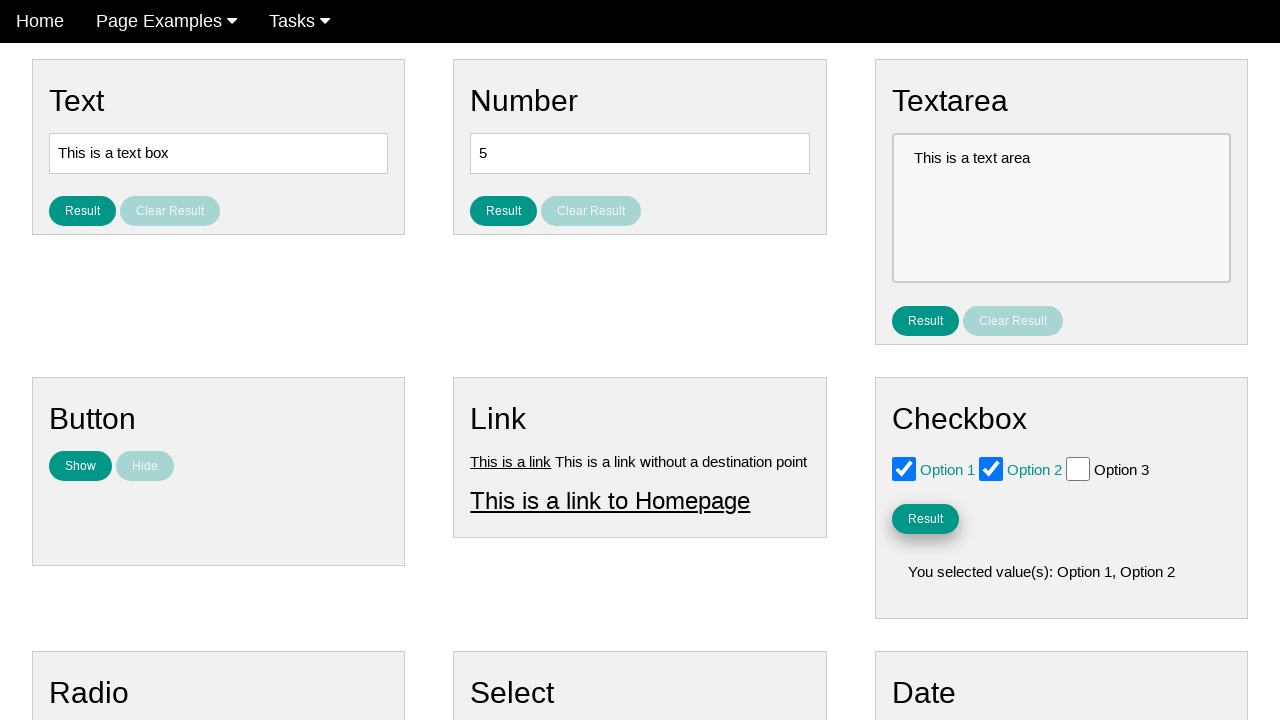

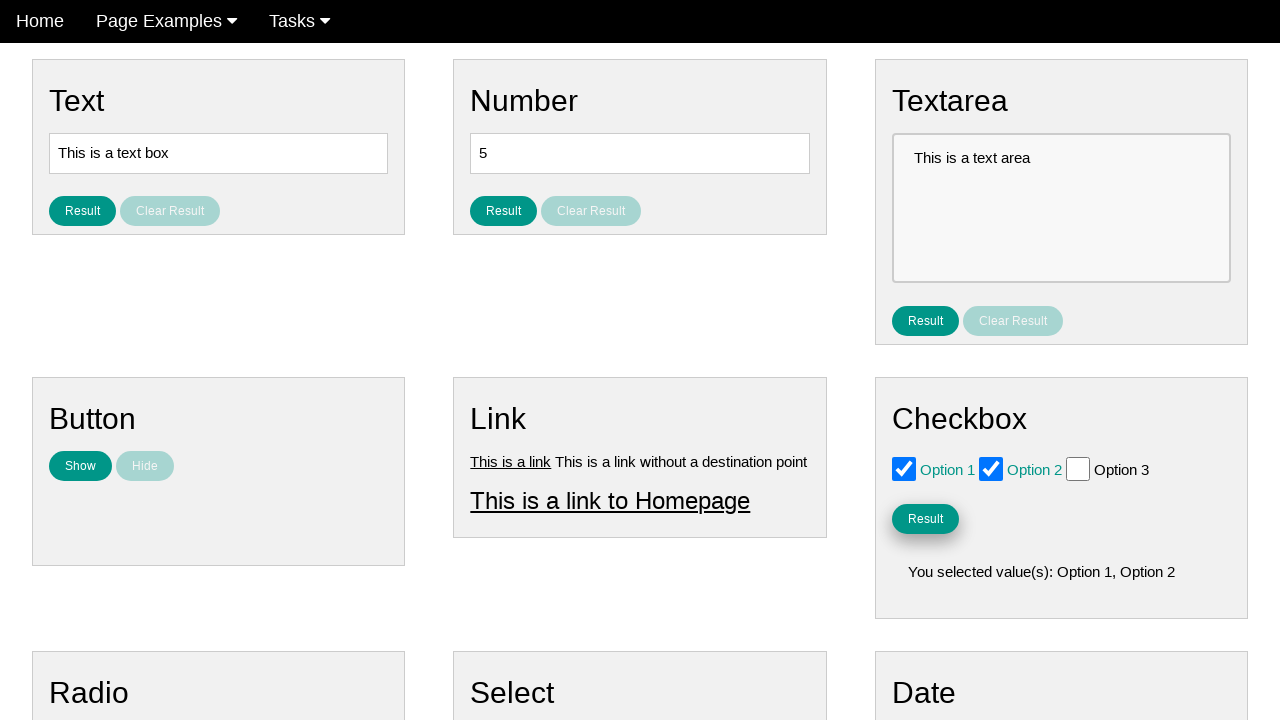